Tests the dynamic loading functionality by clicking a start button and waiting for a "Hello World!" finish message to appear on the page.

Starting URL: http://the-internet.herokuapp.com/dynamic_loading/2

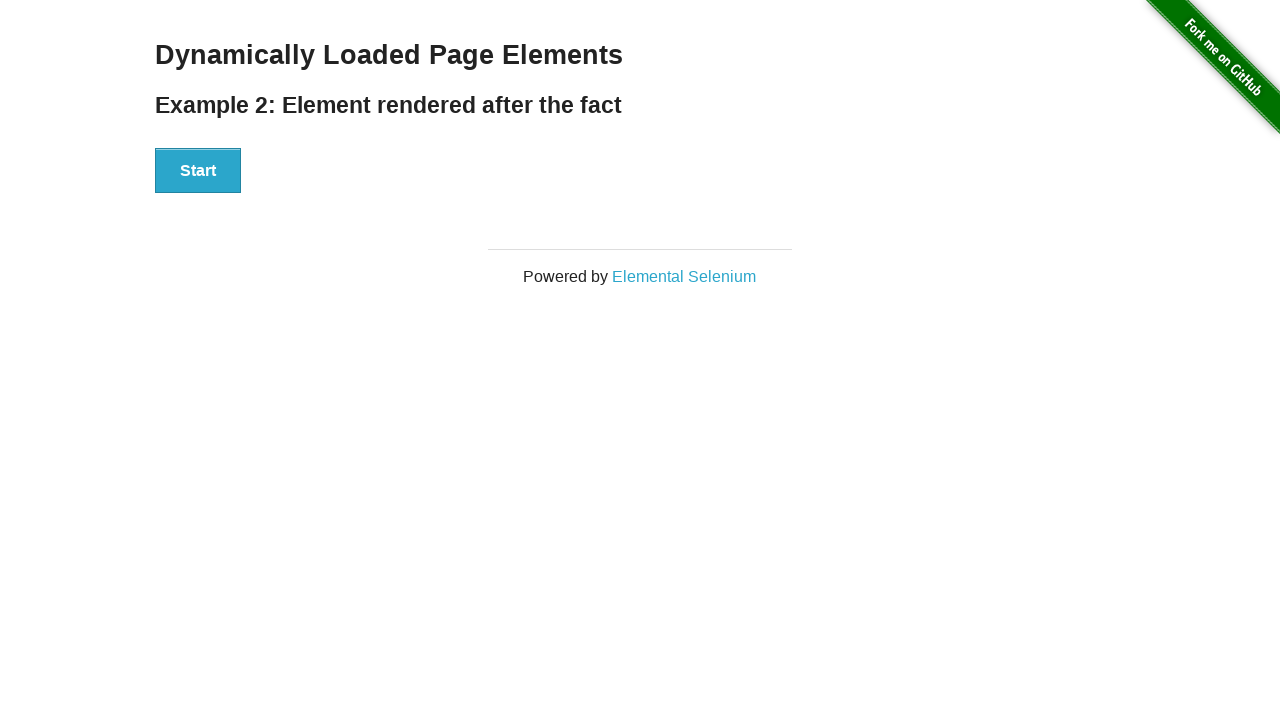

Clicked the start button to initiate dynamic loading at (198, 171) on #start button
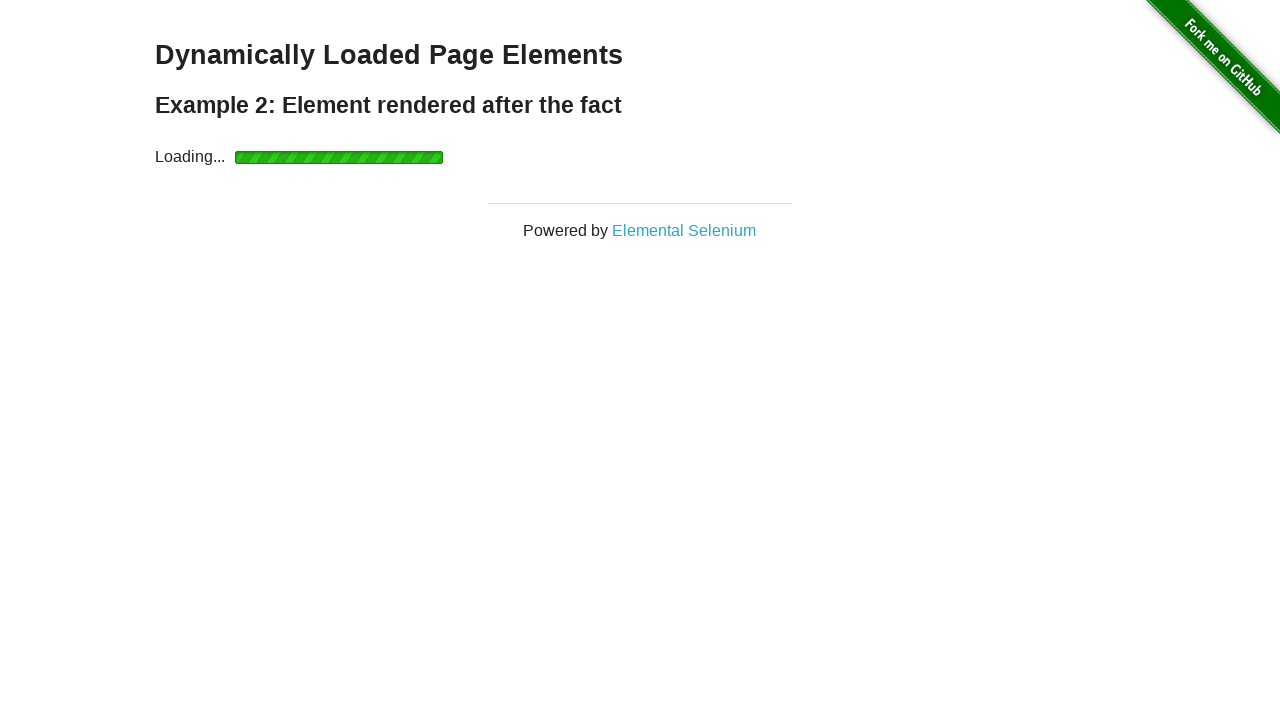

Waited for finish element to become visible
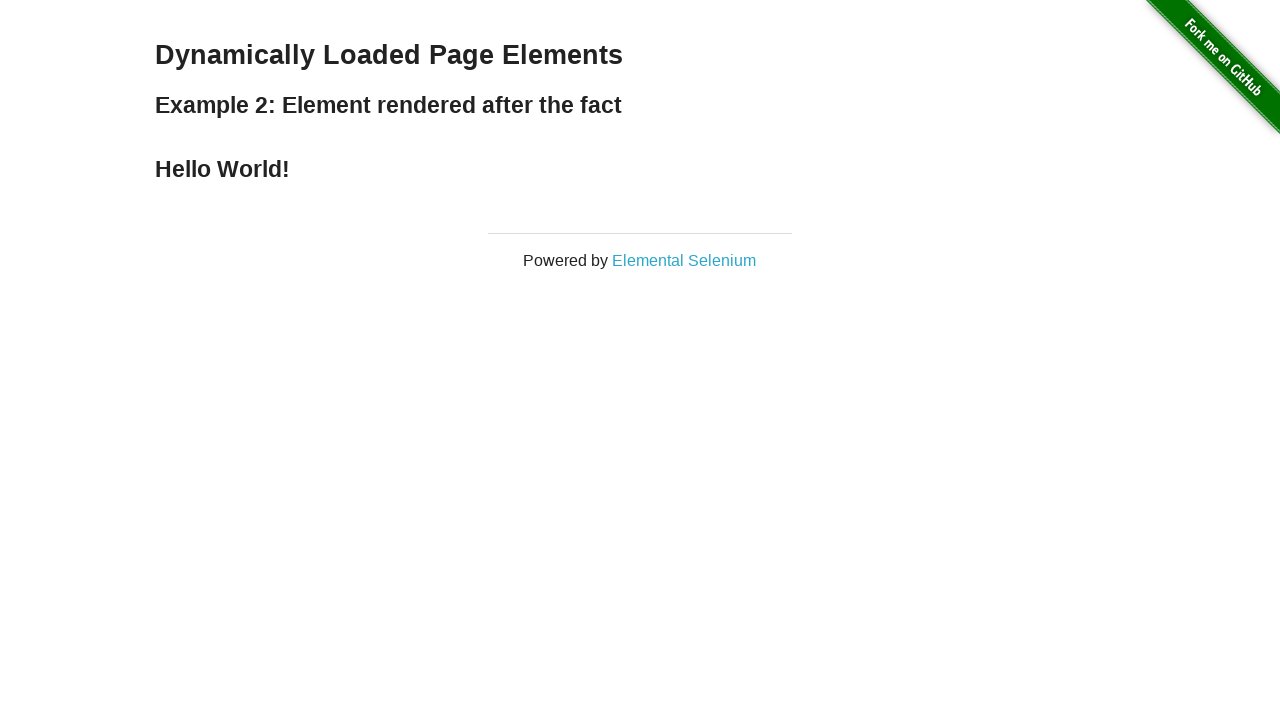

Retrieved finish text content
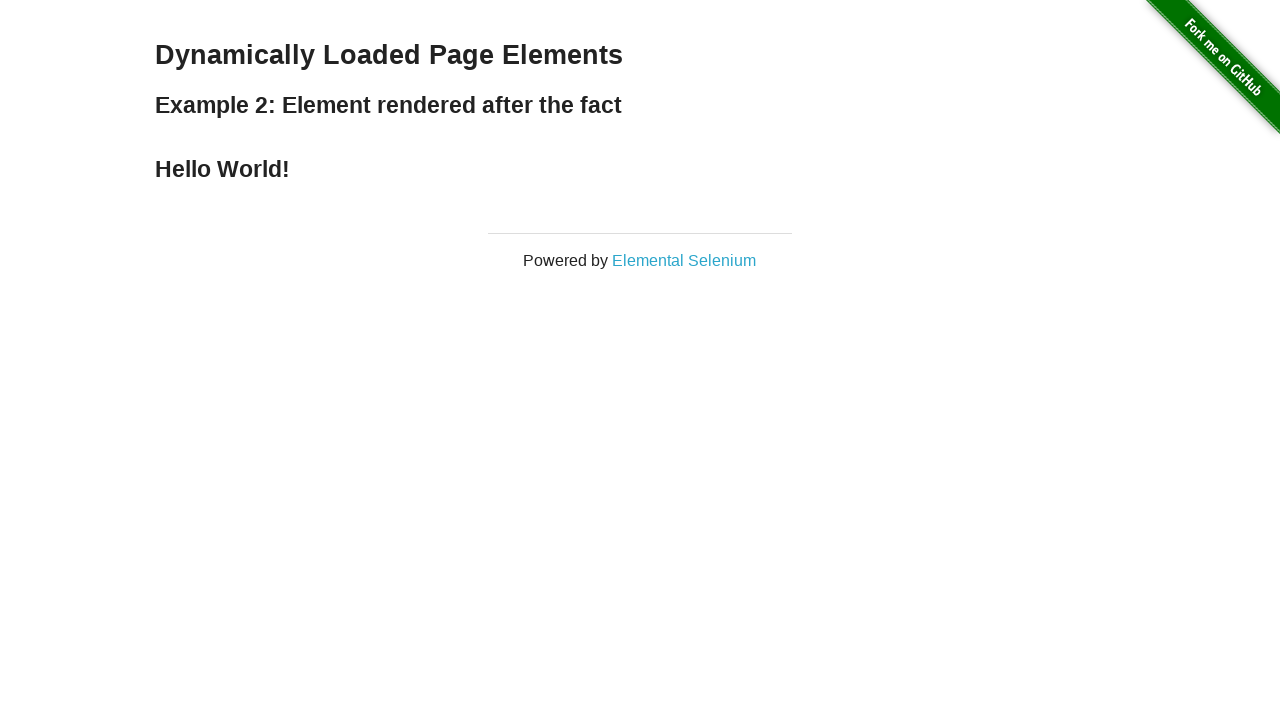

Verified finish text equals 'Hello World!'
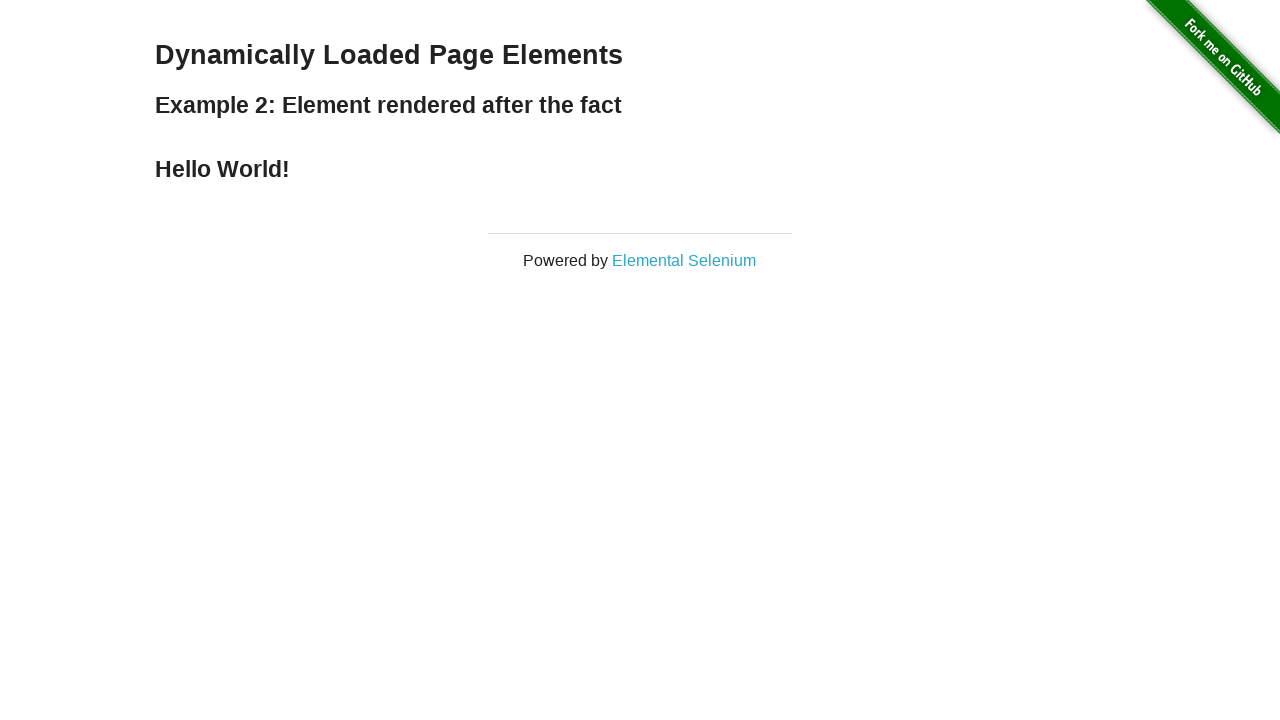

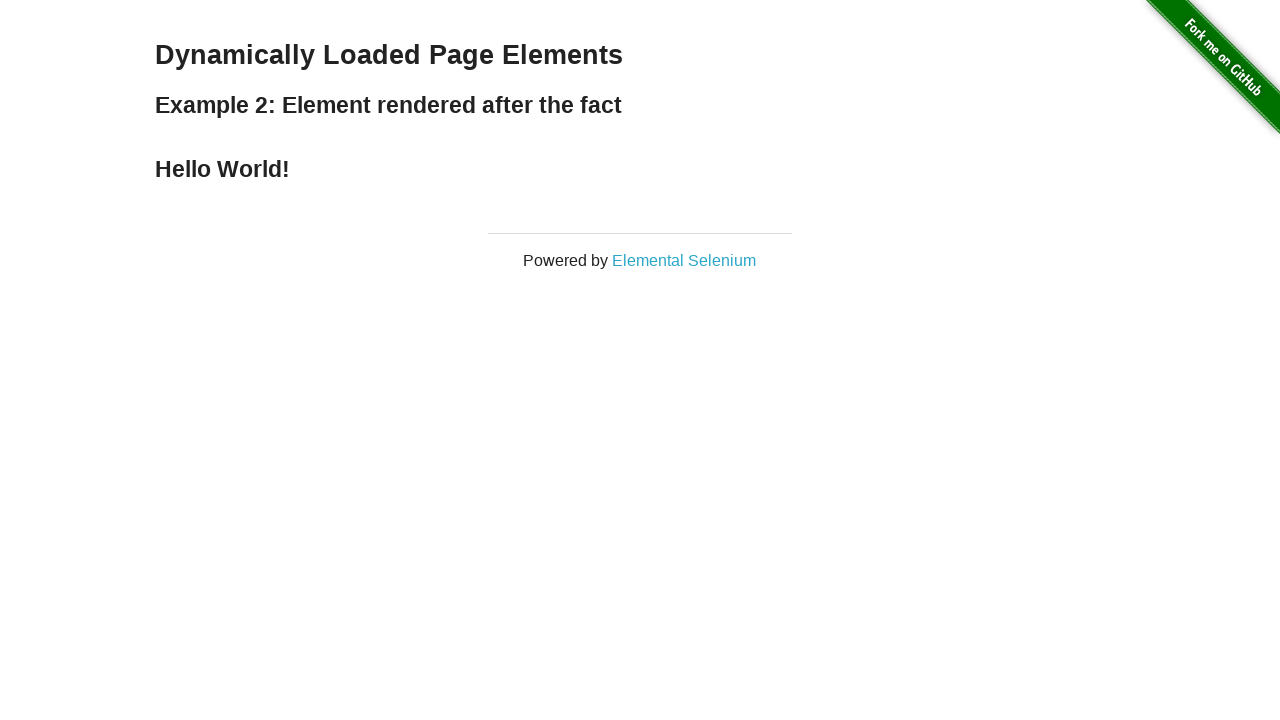